Tests contact form validation by verifying error messages appear when submitting empty form, then confirms errors disappear when valid data is entered

Starting URL: https://jupiter.cloud.planittesting.com/#//

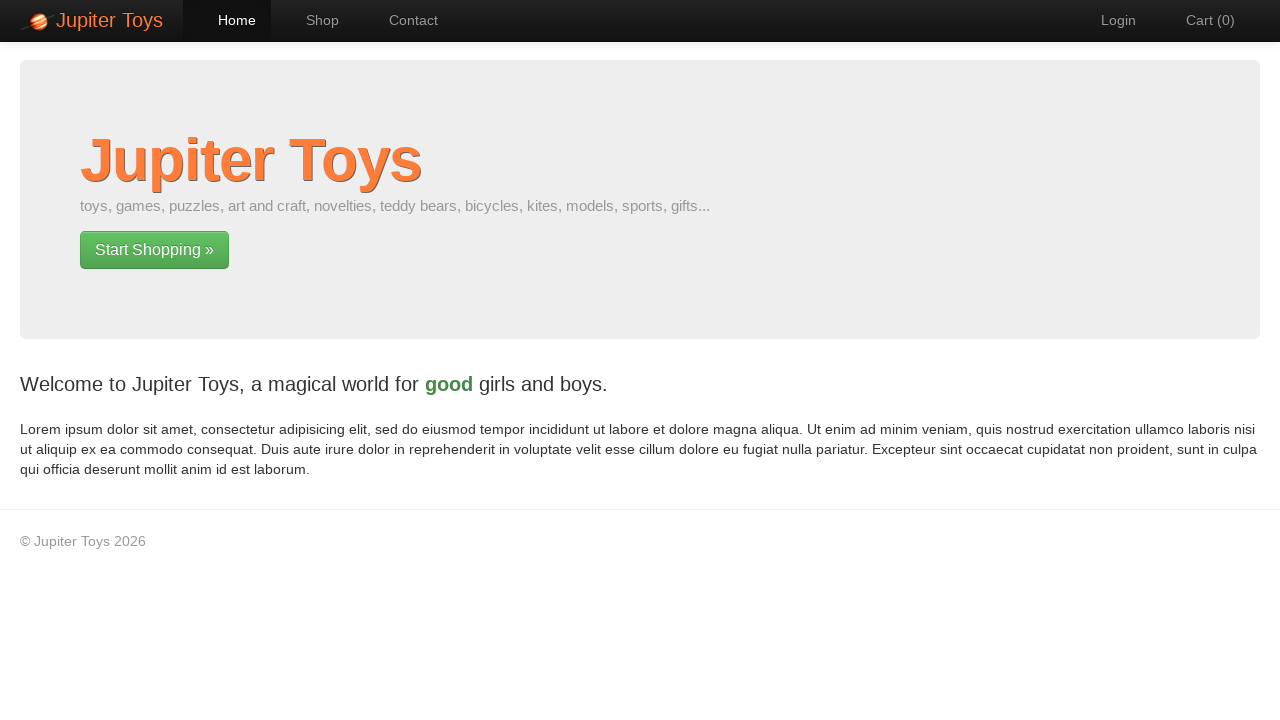

Clicked Contact link to navigate to contact page at (404, 20) on text=Contact
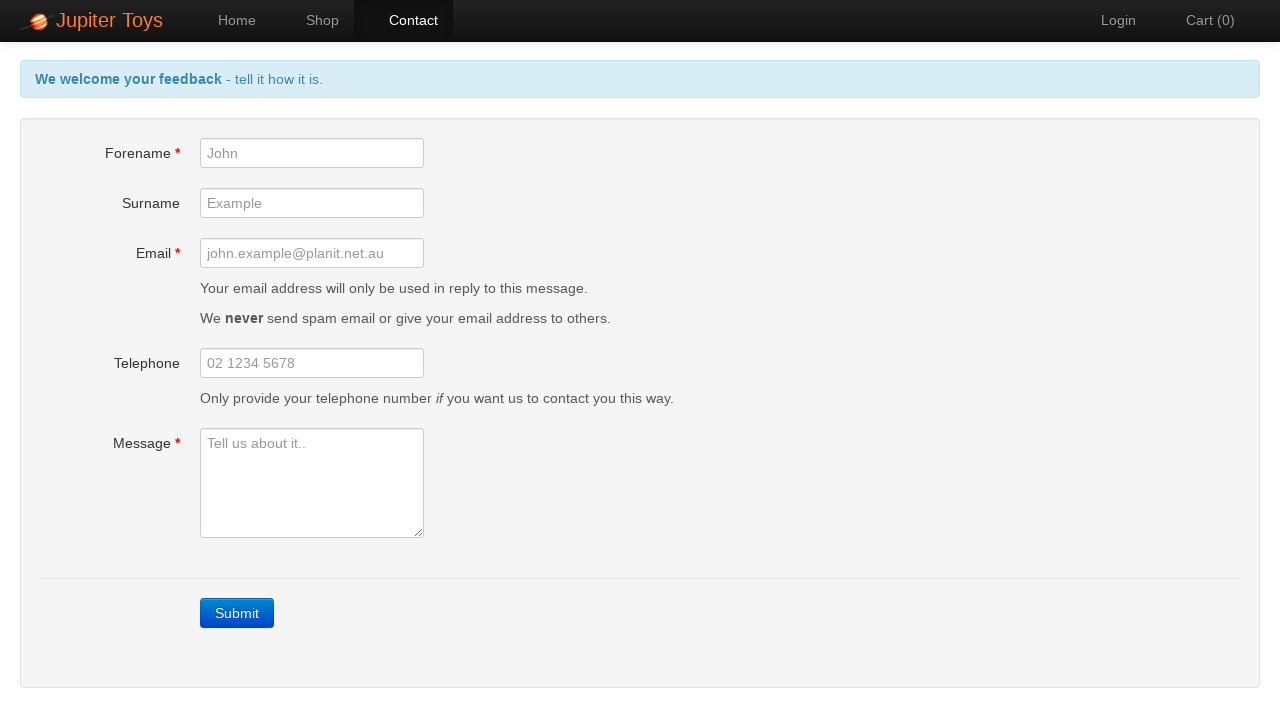

Waited for contact page to load
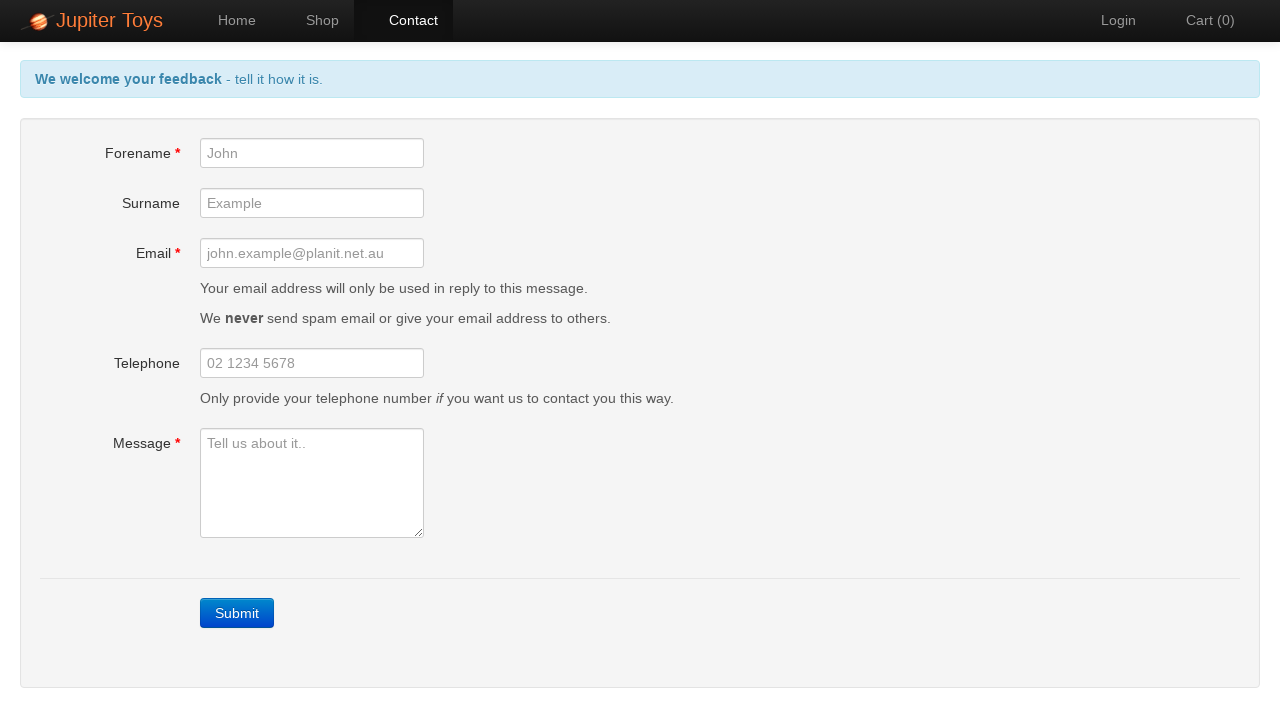

Clicked Submit button to trigger form validation at (237, 613) on text=Submit
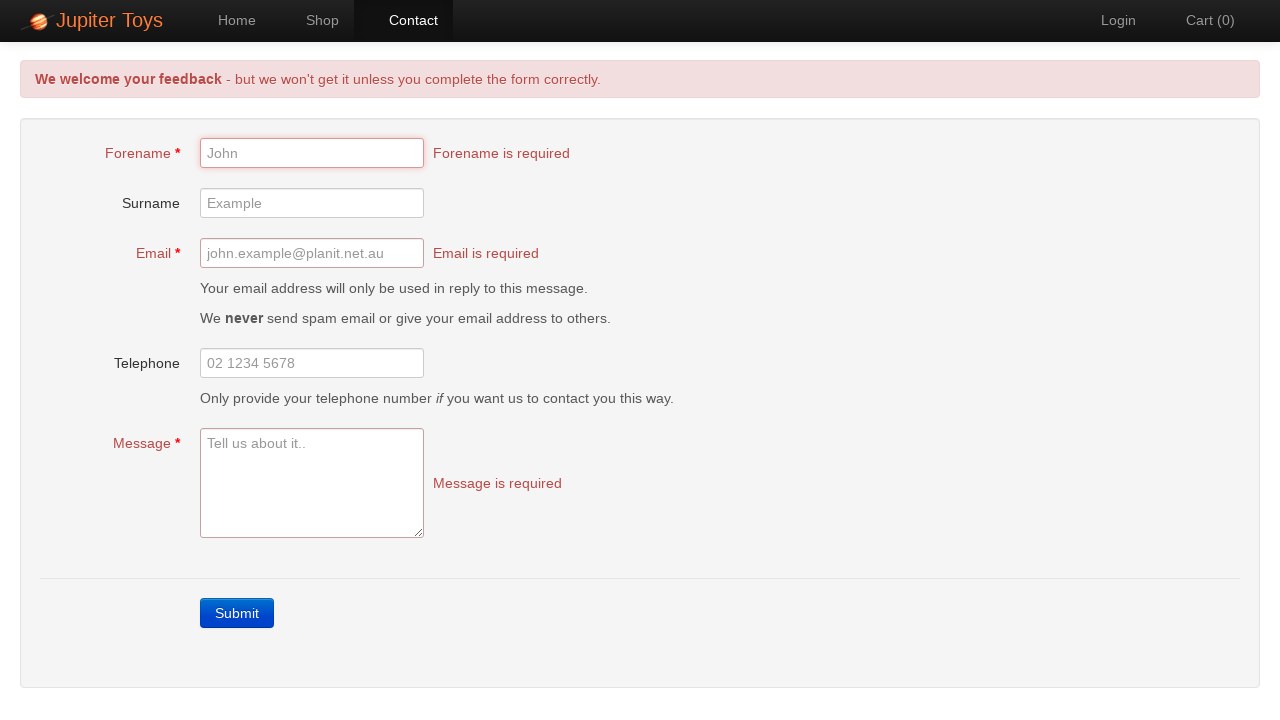

Located forename error element
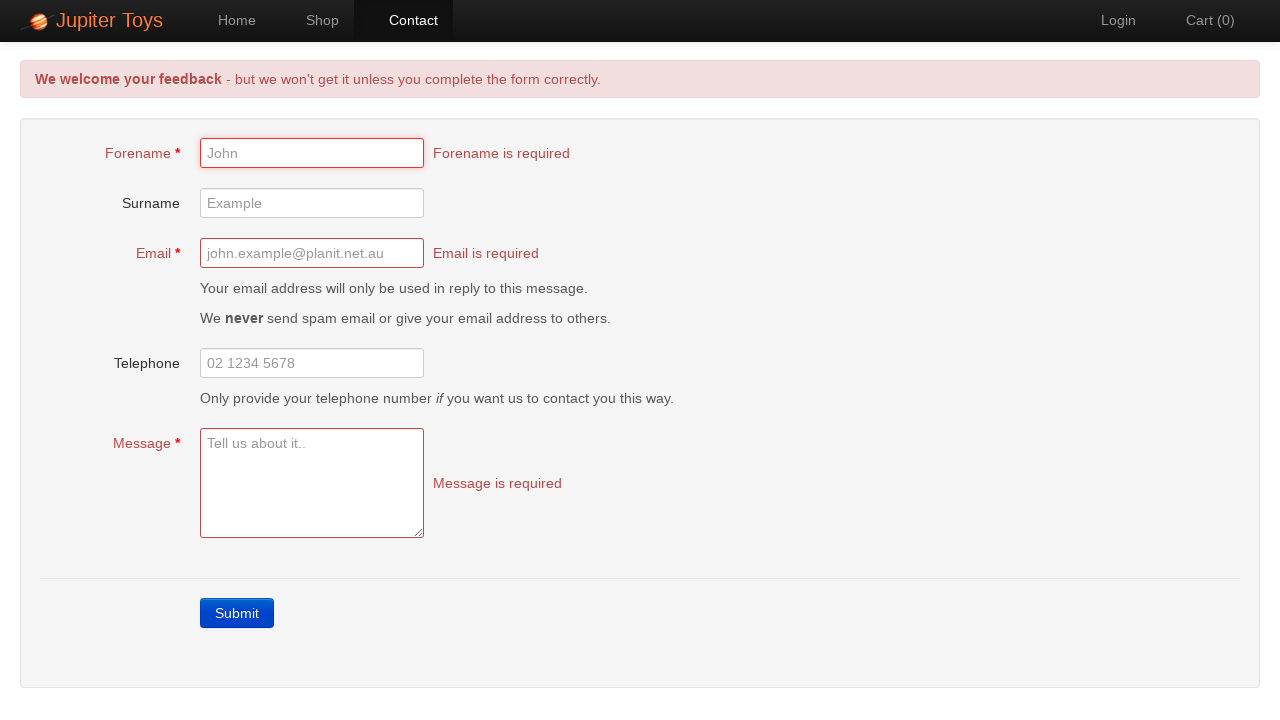

Located email error element
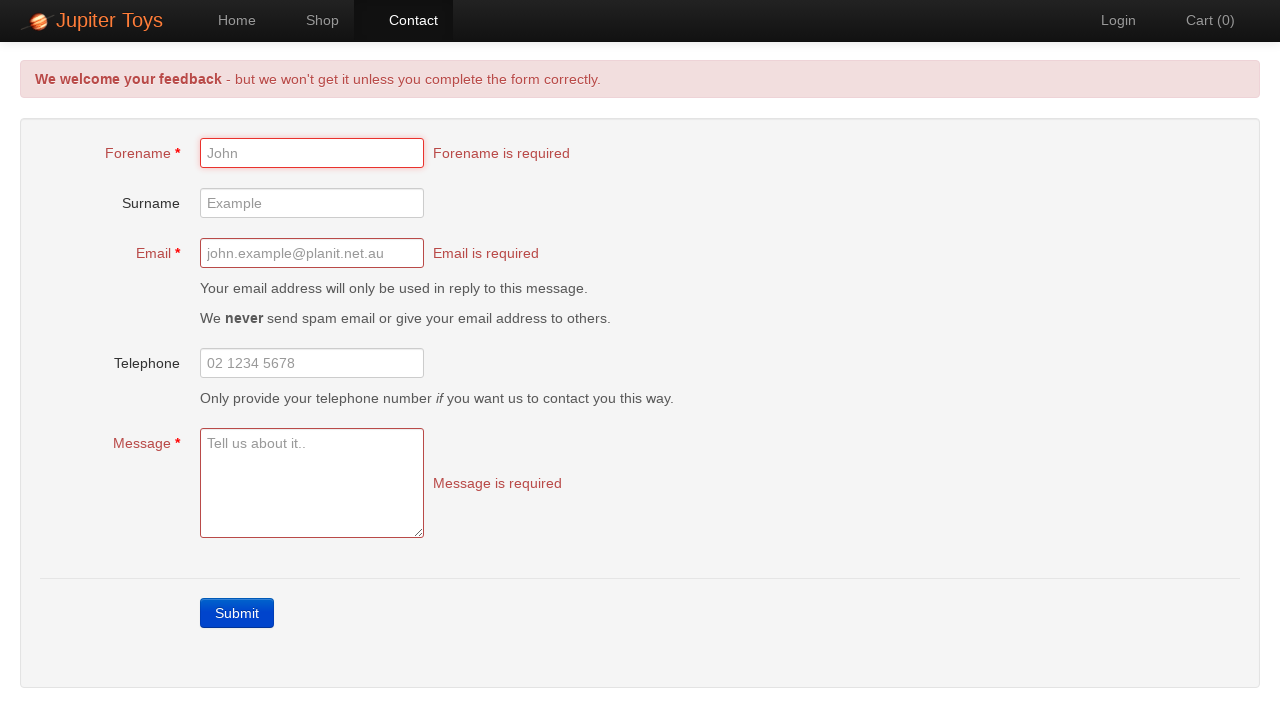

Located message error element
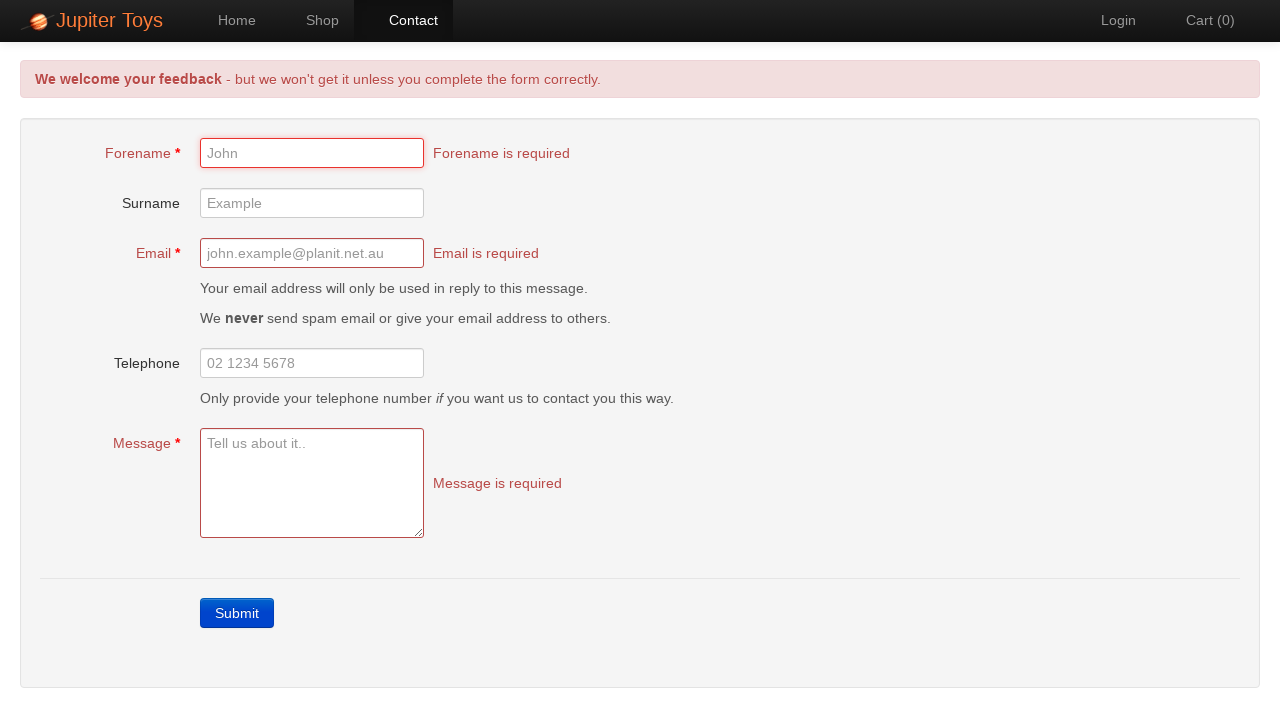

Verified forename error message displays 'Forename is required'
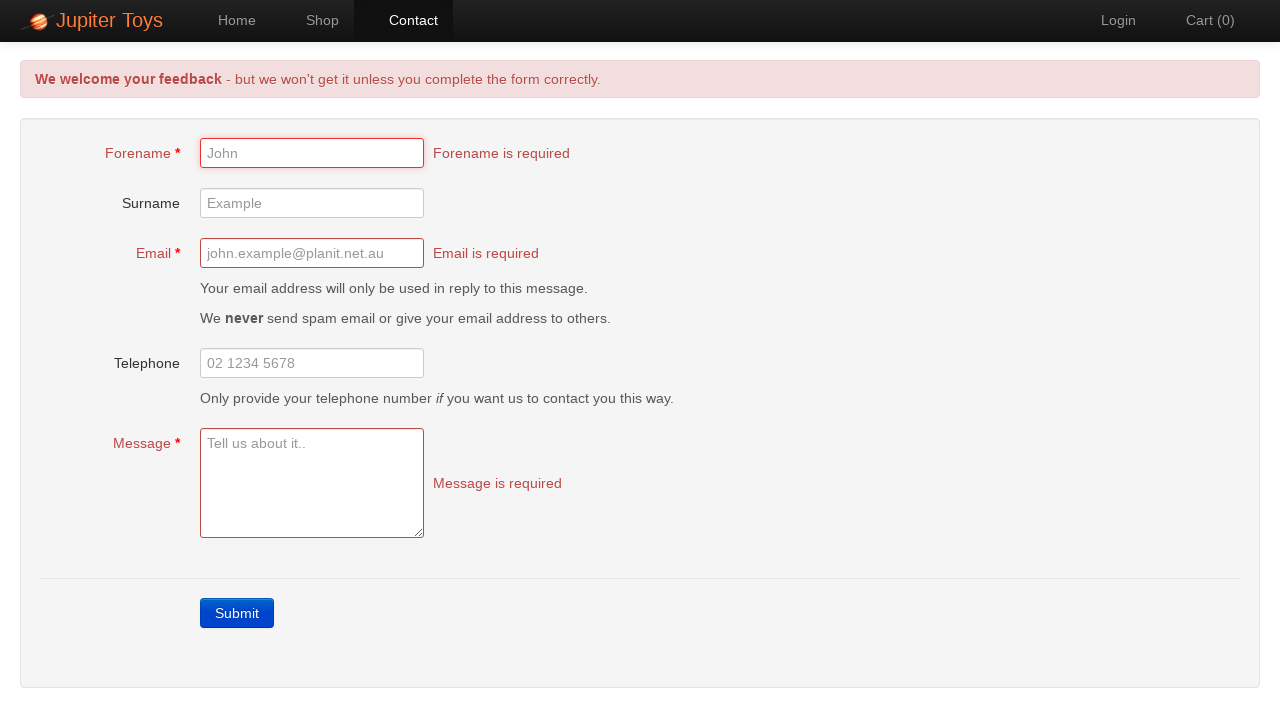

Verified email error message displays 'Email is required'
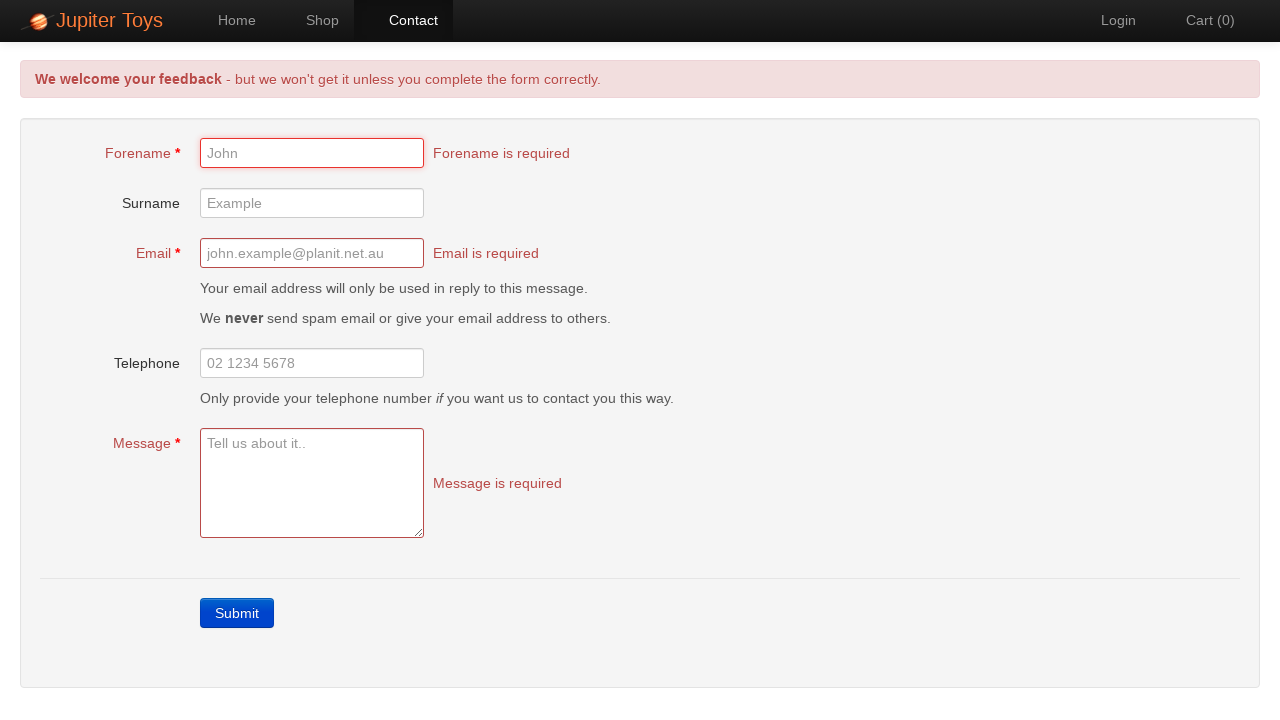

Verified message error message displays 'Message is required'
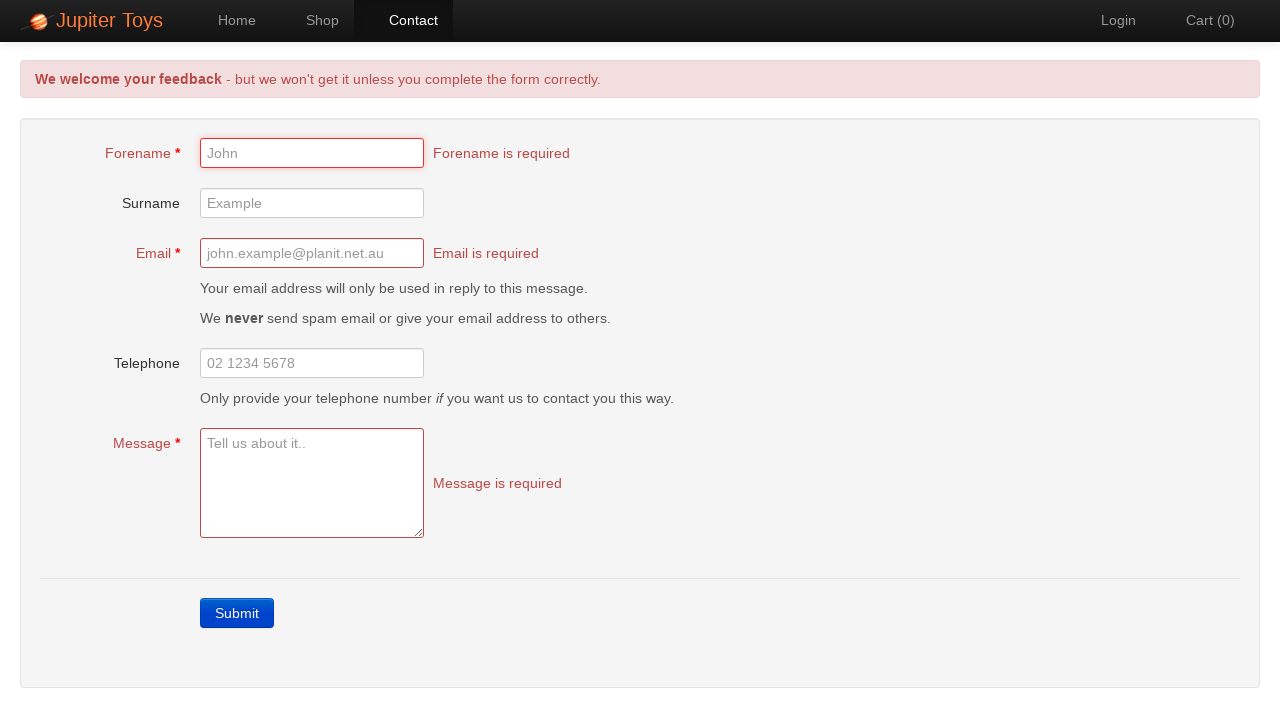

Filled forename field with 'Jack' on #forename
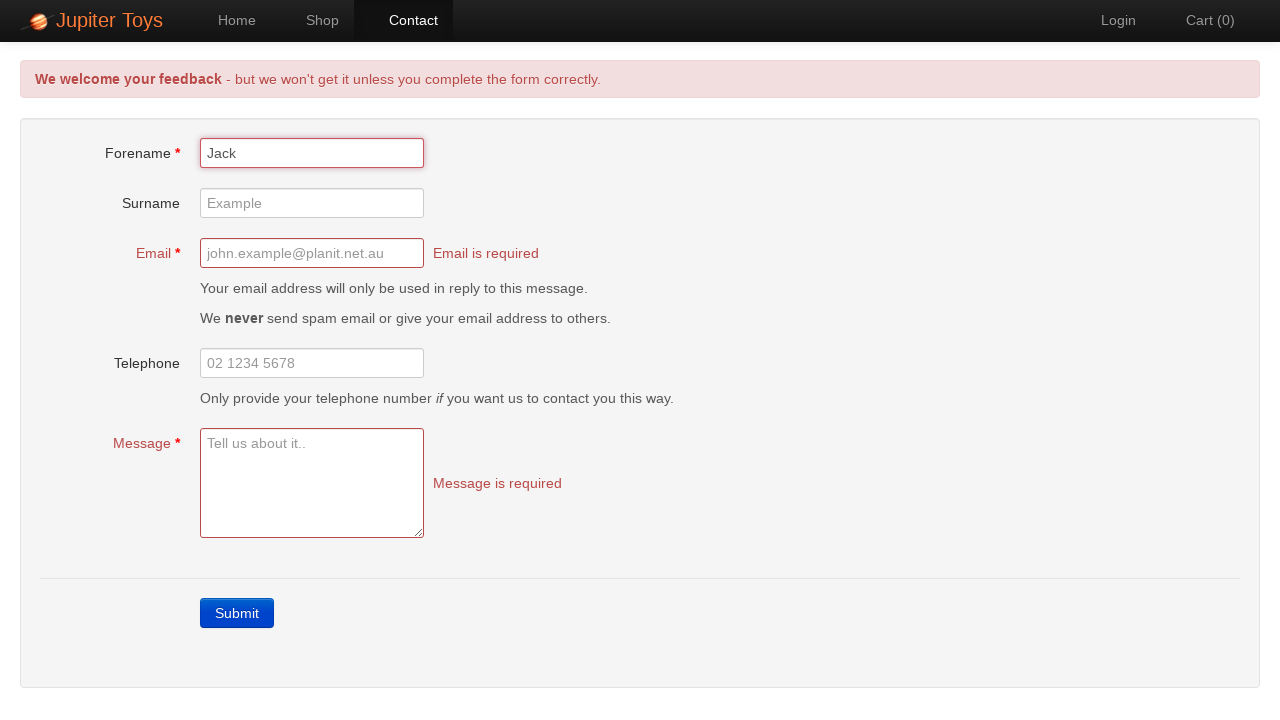

Verified forename error message is no longer displayed
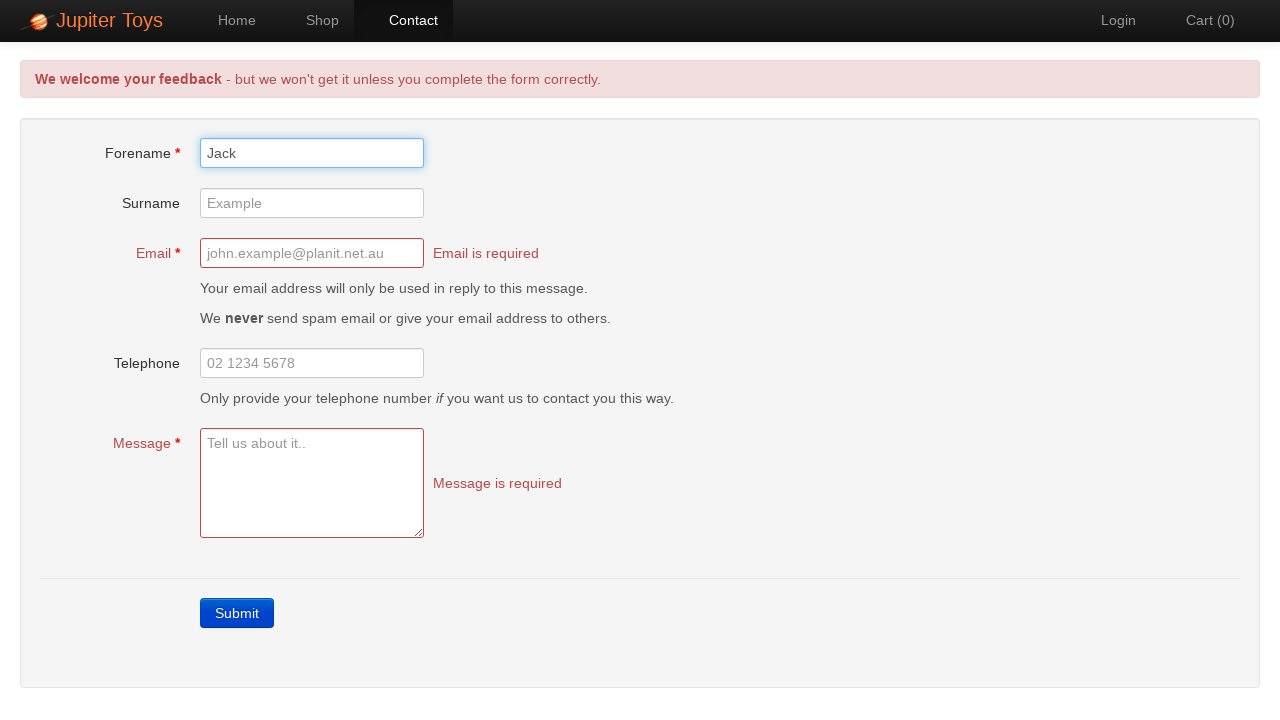

Filled email field with 'test@gmail.com' on #email
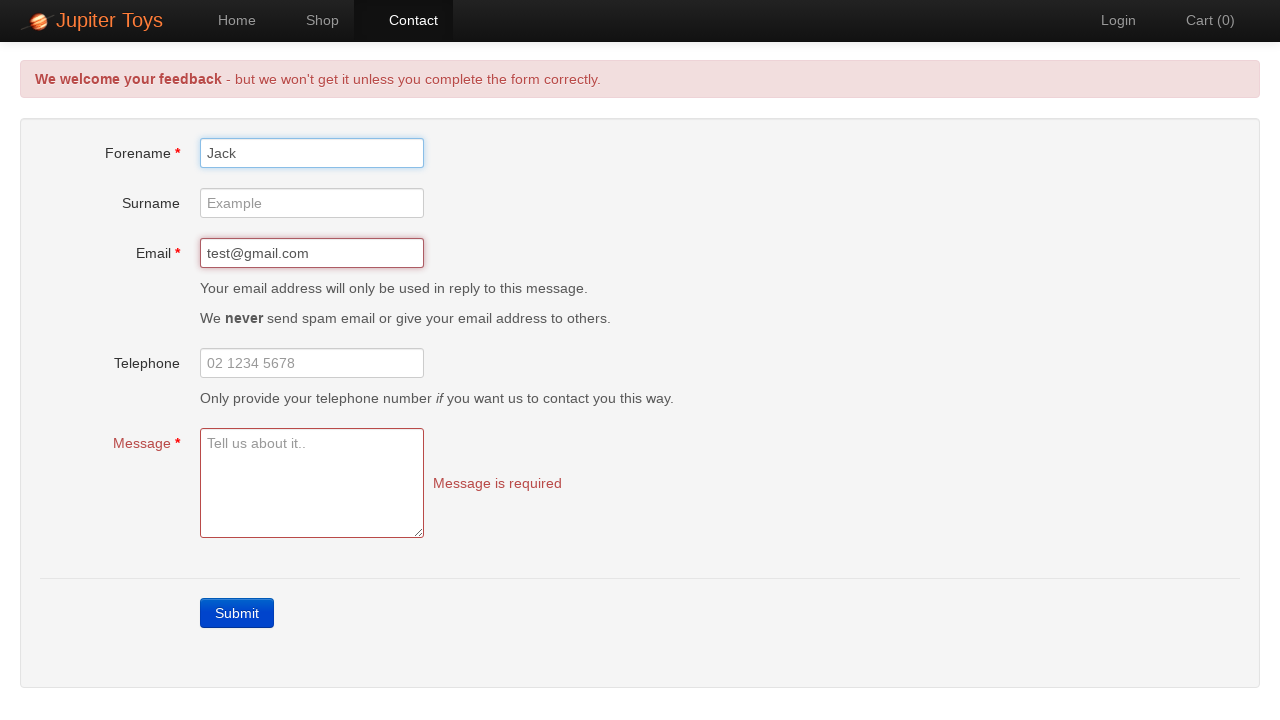

Verified email error message is no longer displayed
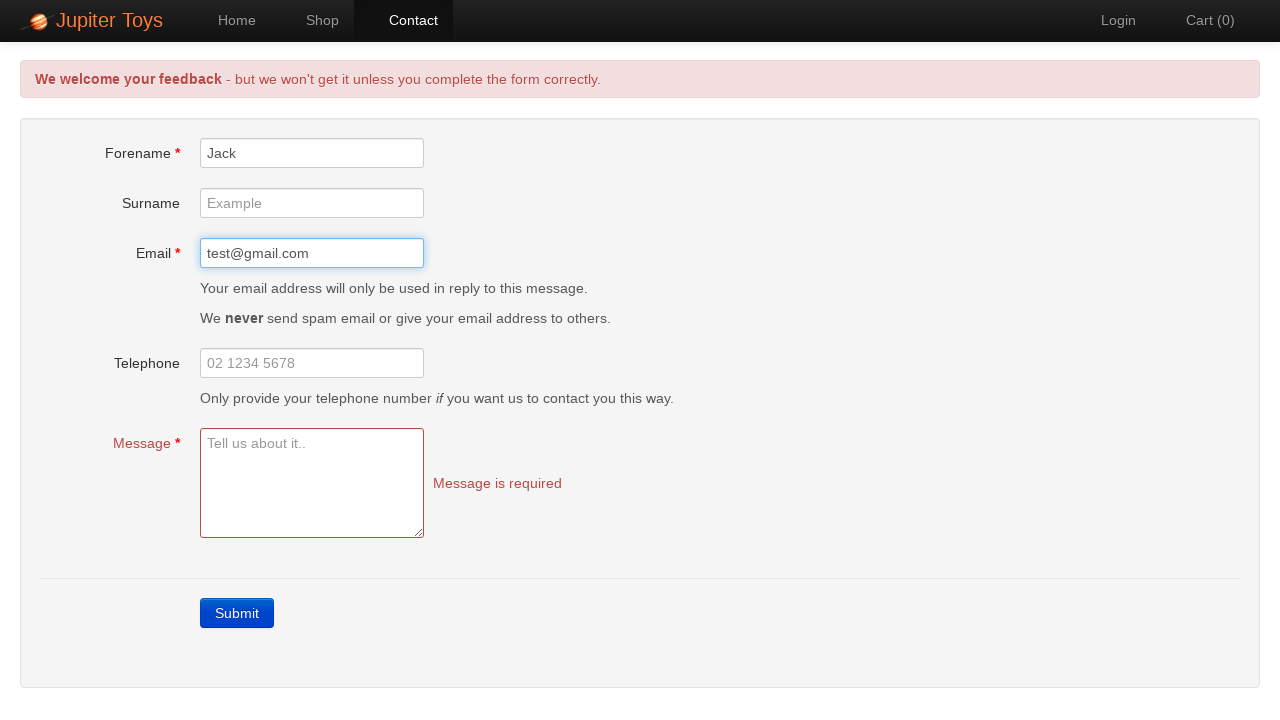

Filled message field with 'Test message' on #message
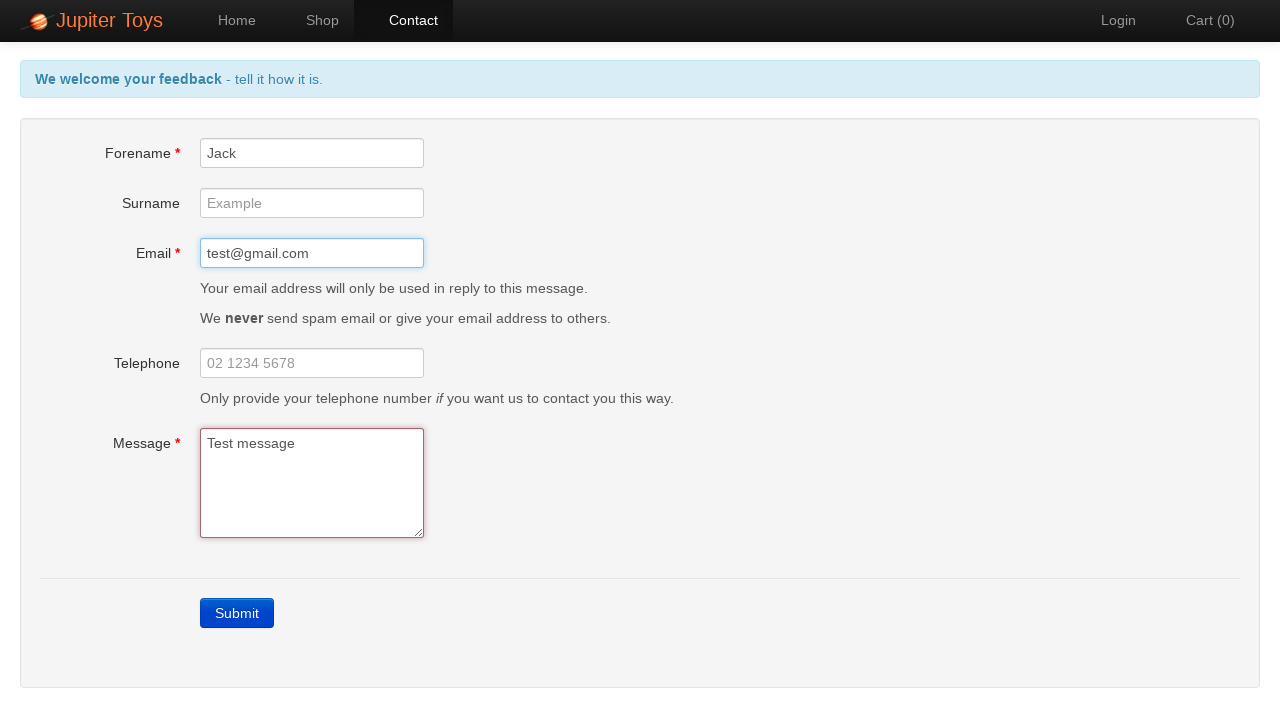

Verified message error message is no longer displayed
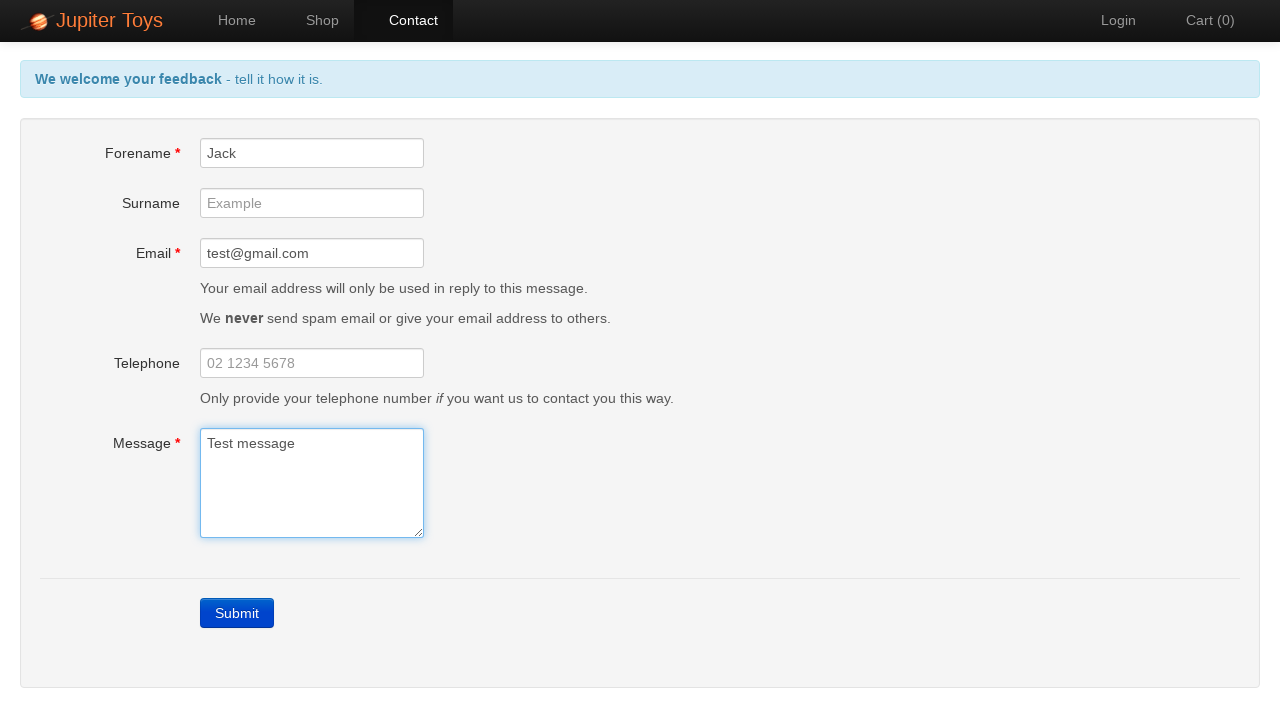

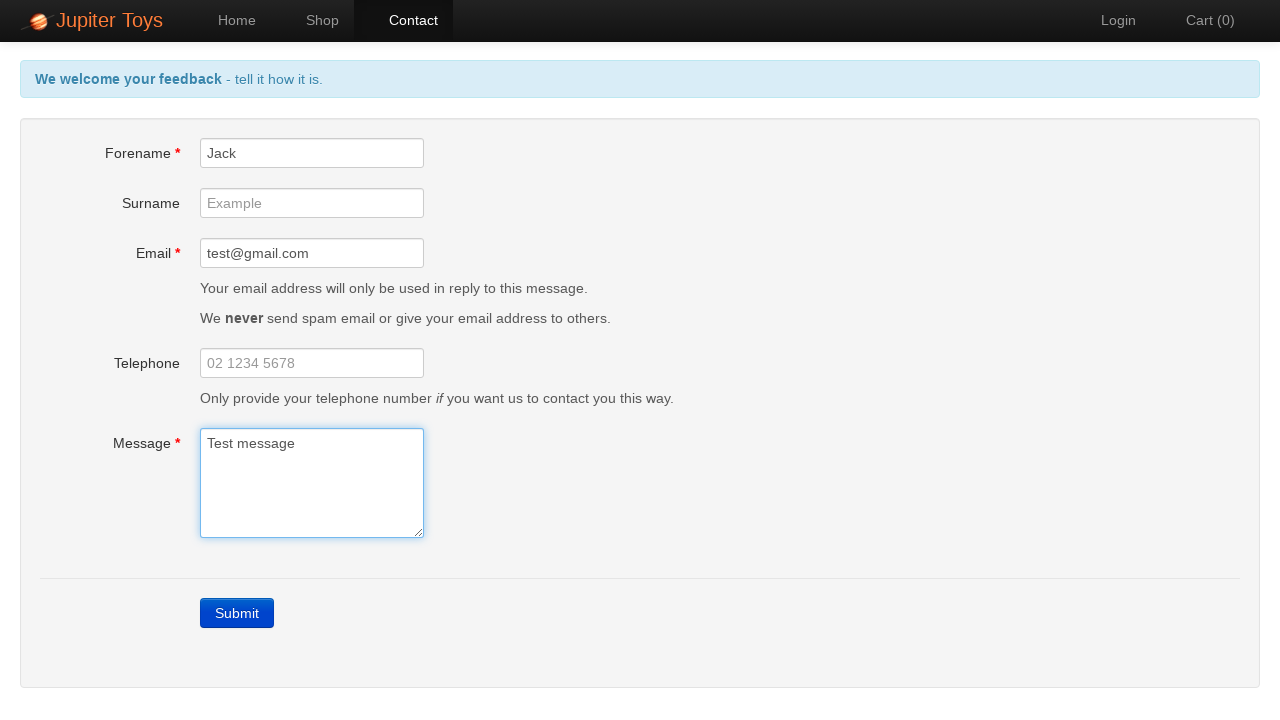